Tests tooltip functionality by hovering over an element to trigger the tooltip display on a jQuery UI demo page

Starting URL: https://jqueryui.com/resources/demos/tooltip/default.html

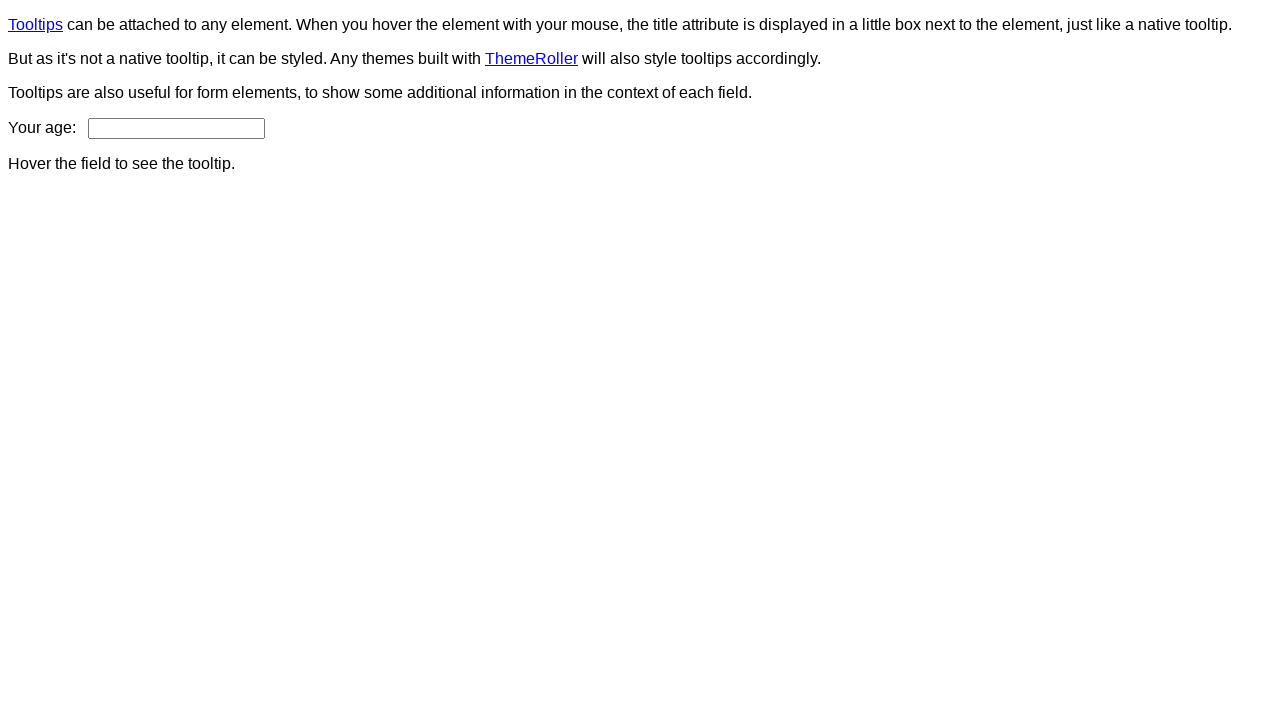

Navigated to jQuery UI tooltip demo page
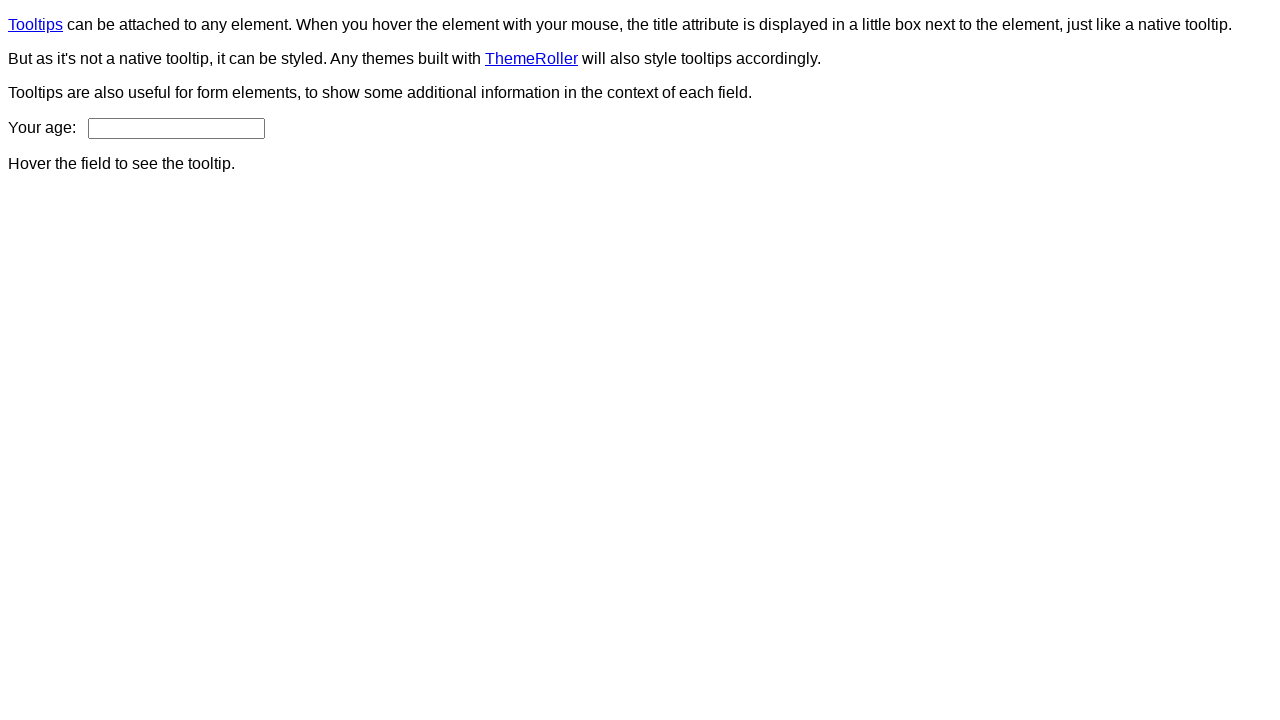

Hovered over age input field to trigger tooltip at (176, 128) on #age
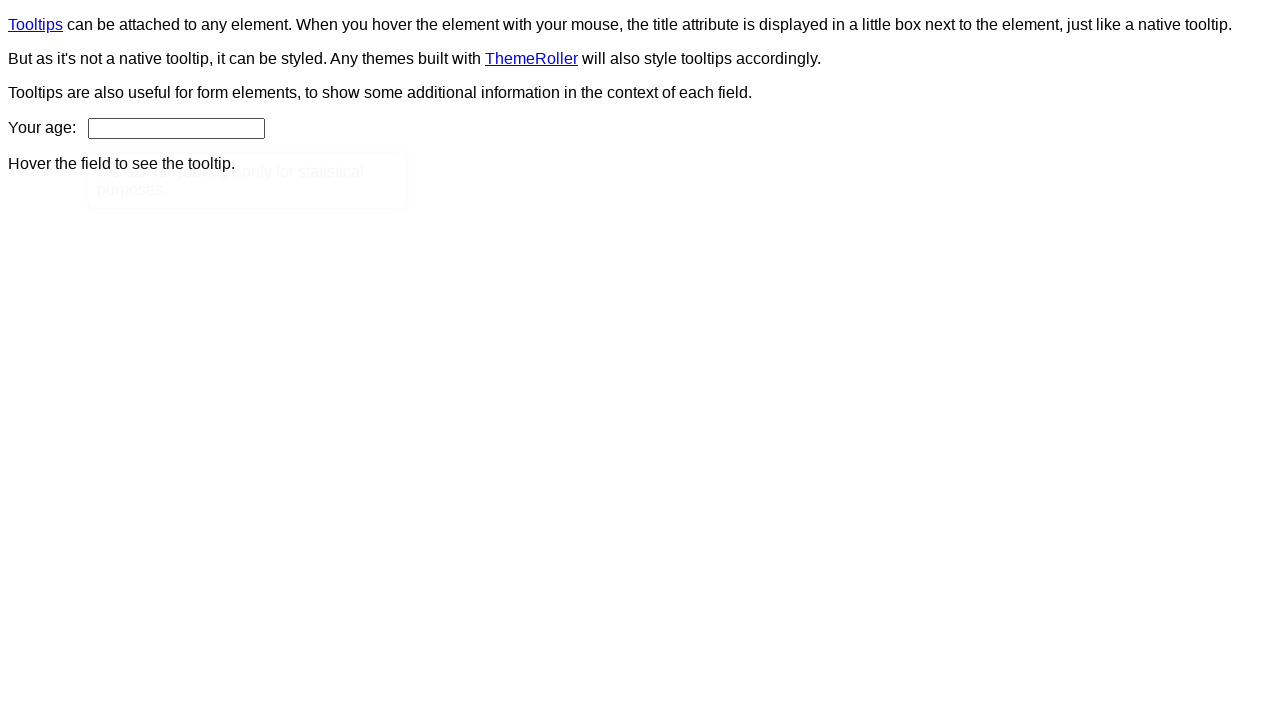

Tooltip appeared on screen
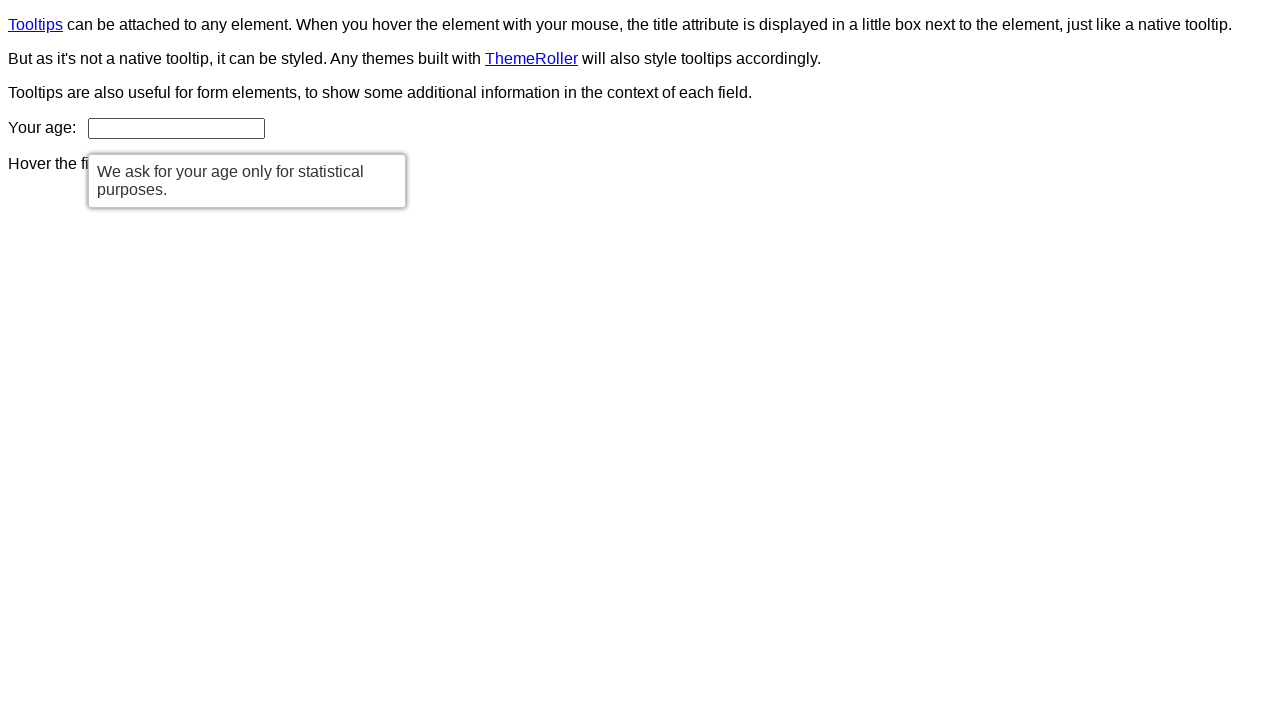

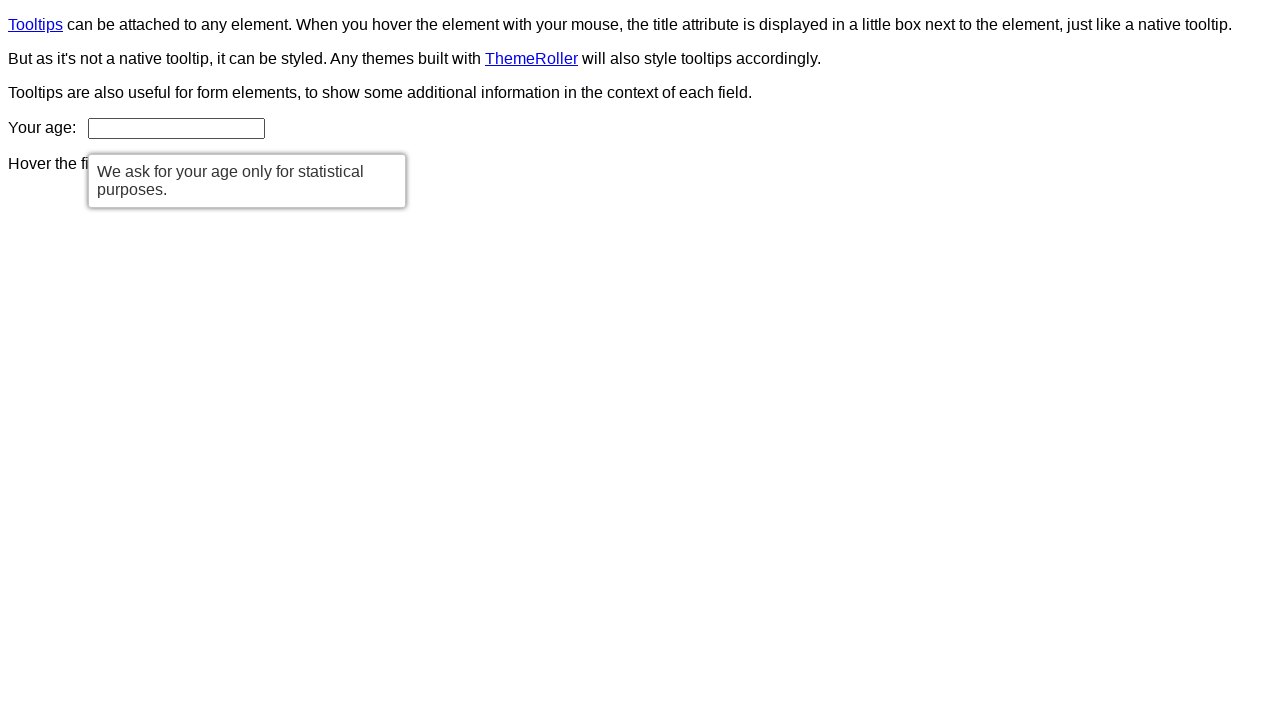